Tests the dictation.io speech recognition interface by clicking the clear button to reset the text area and then clicking the start button to enable microphone recording.

Starting URL: https://dictation.io/speech

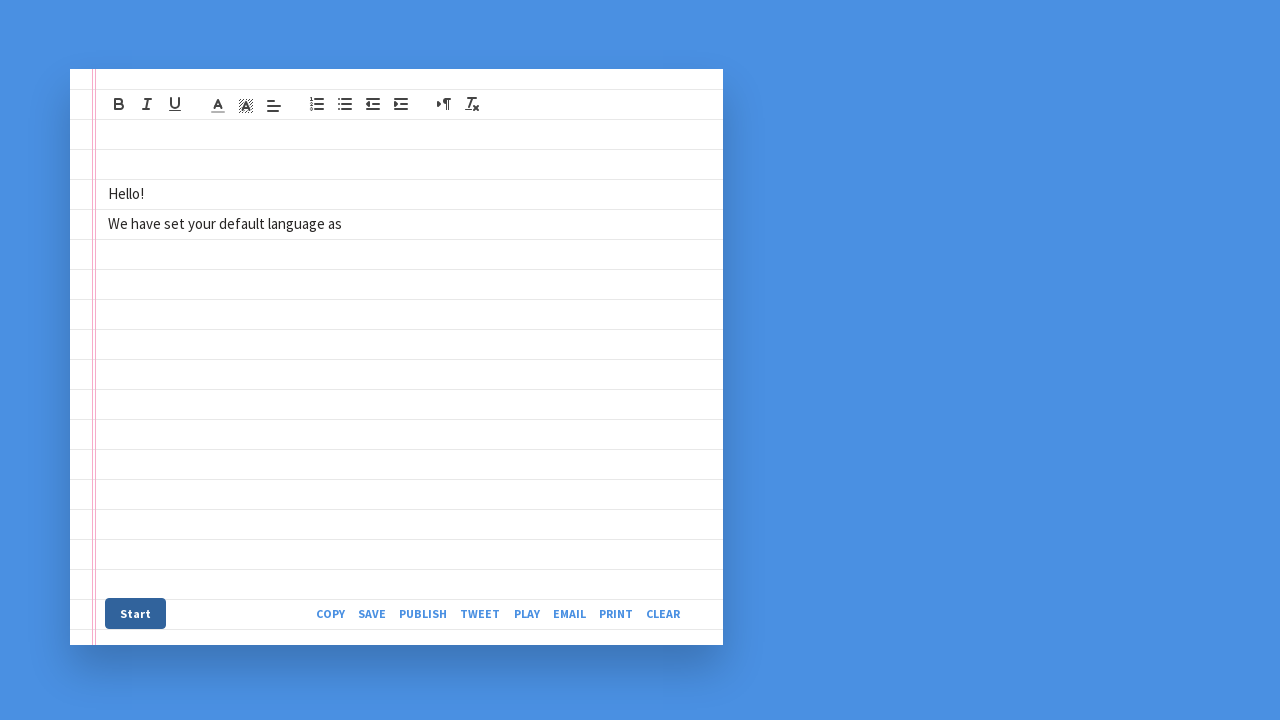

Waited for page to fully load (networkidle)
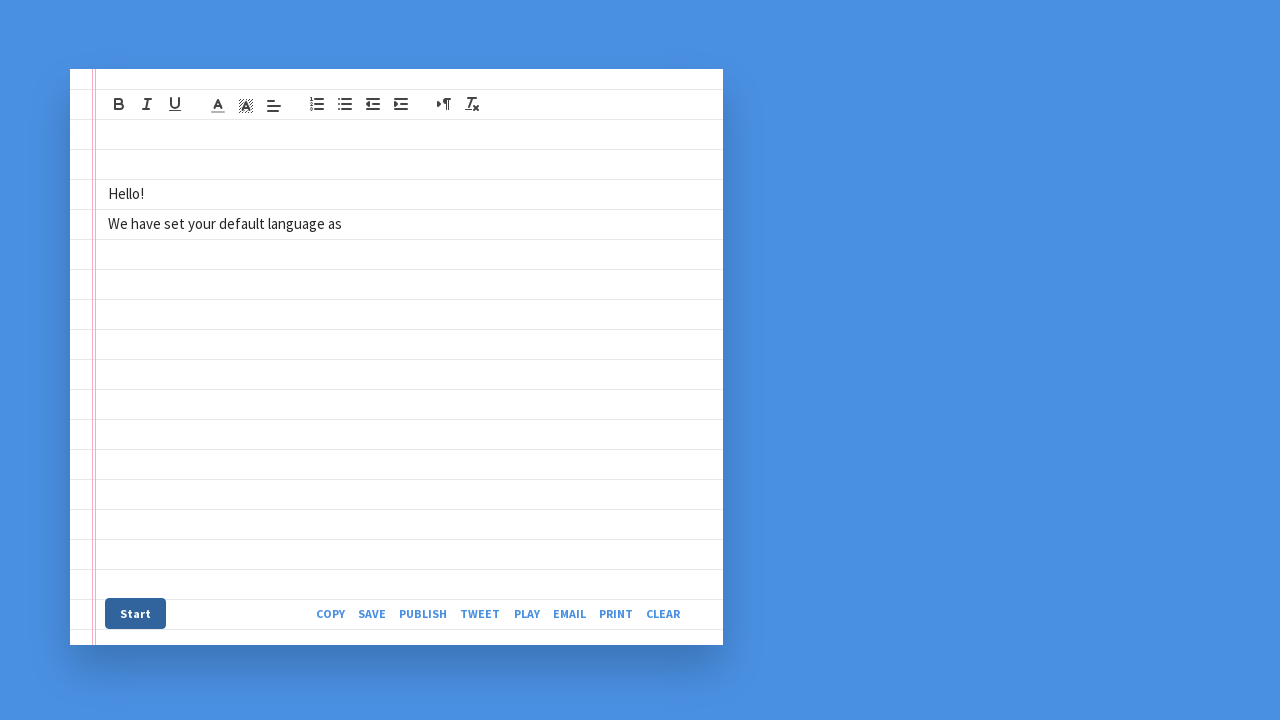

Clicked the Clear button to reset the text area at (669, 613) on xpath=/html/body/div[3]/section/div/div/div[2]/div/div[3]/div[2]/a[8]
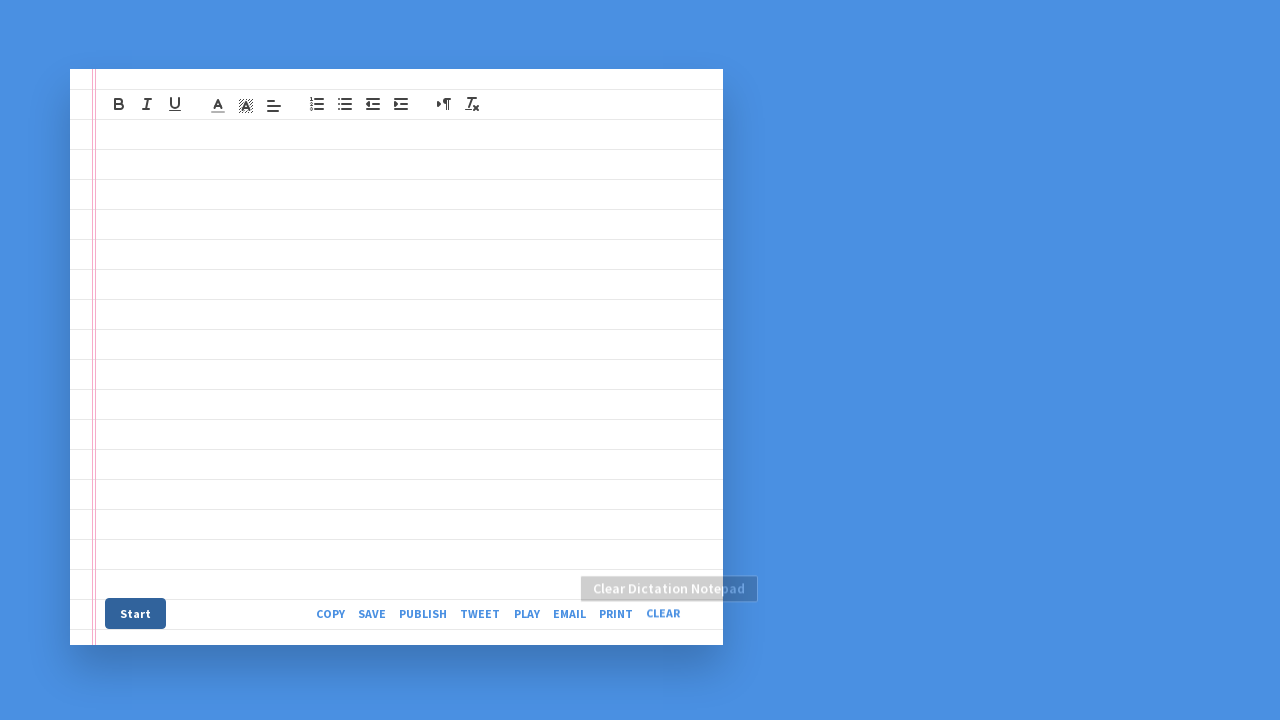

Waited 1 second for UI to update after clearing
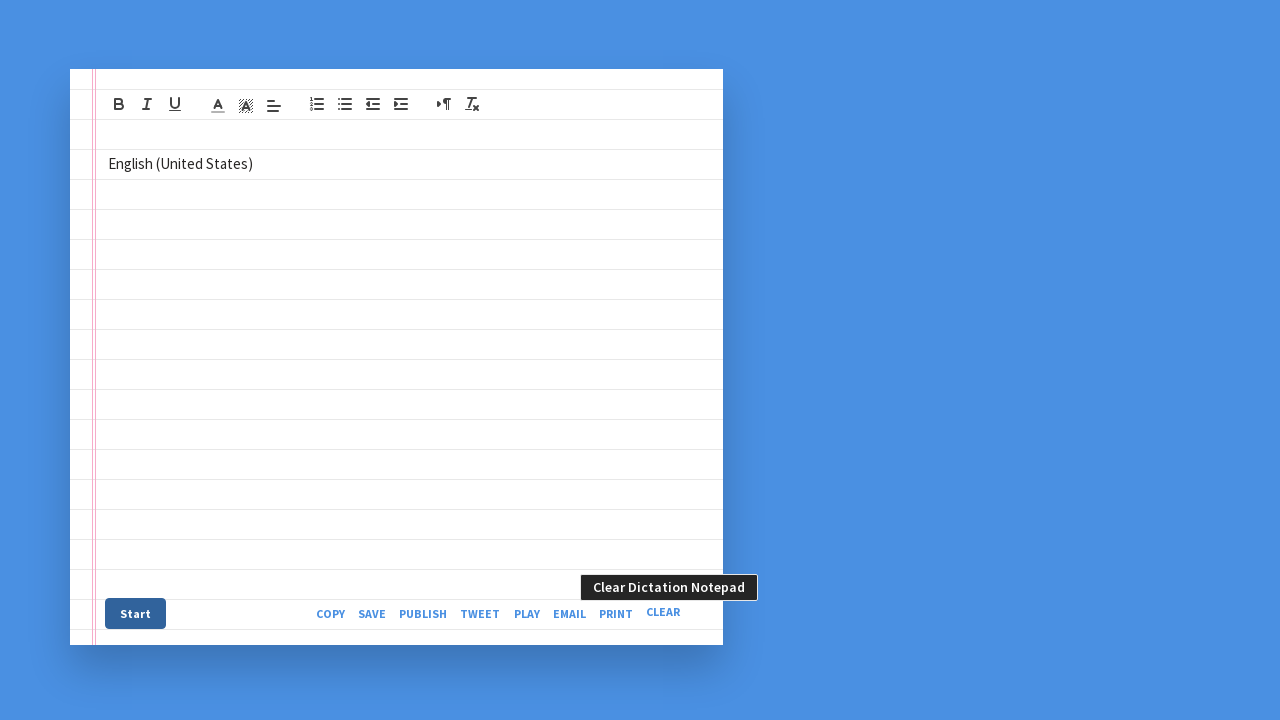

Clicked the Start button to enable microphone recording at (136, 613) on xpath=/html/body/div[3]/section/div/div/div[2]/div/div[3]/div[1]/a
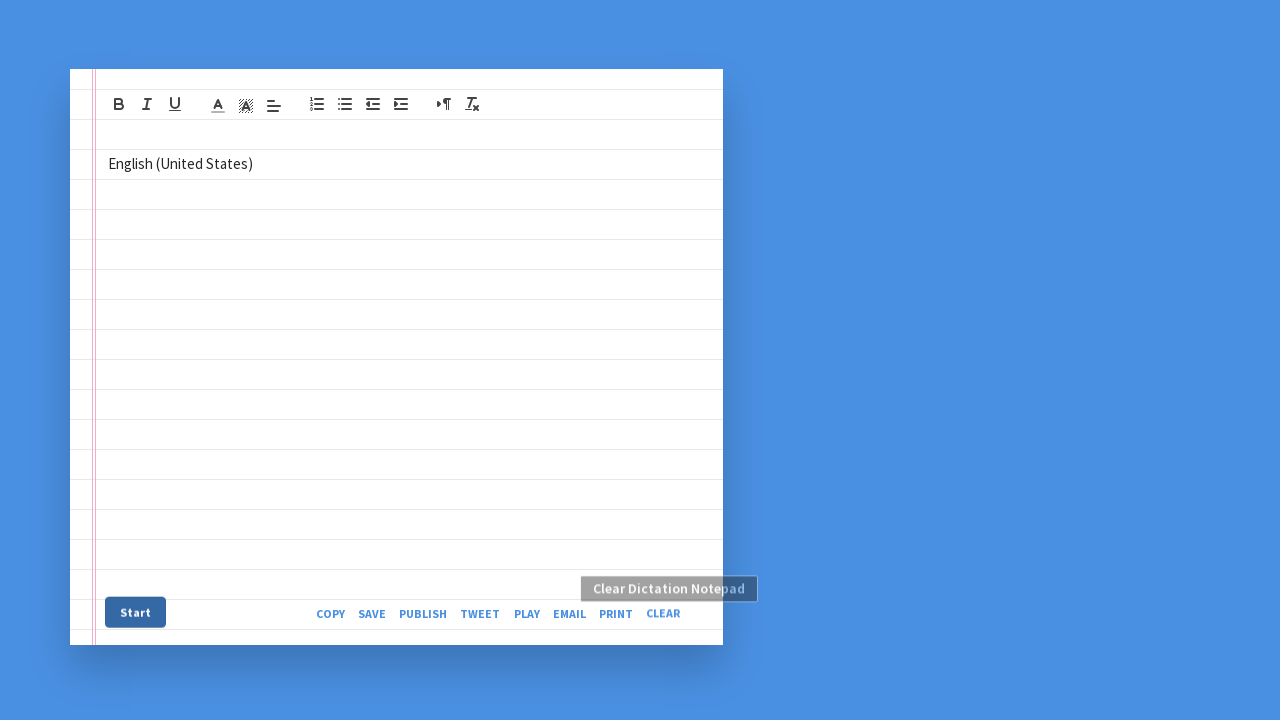

Confirmed text area element is visible and interface is ready
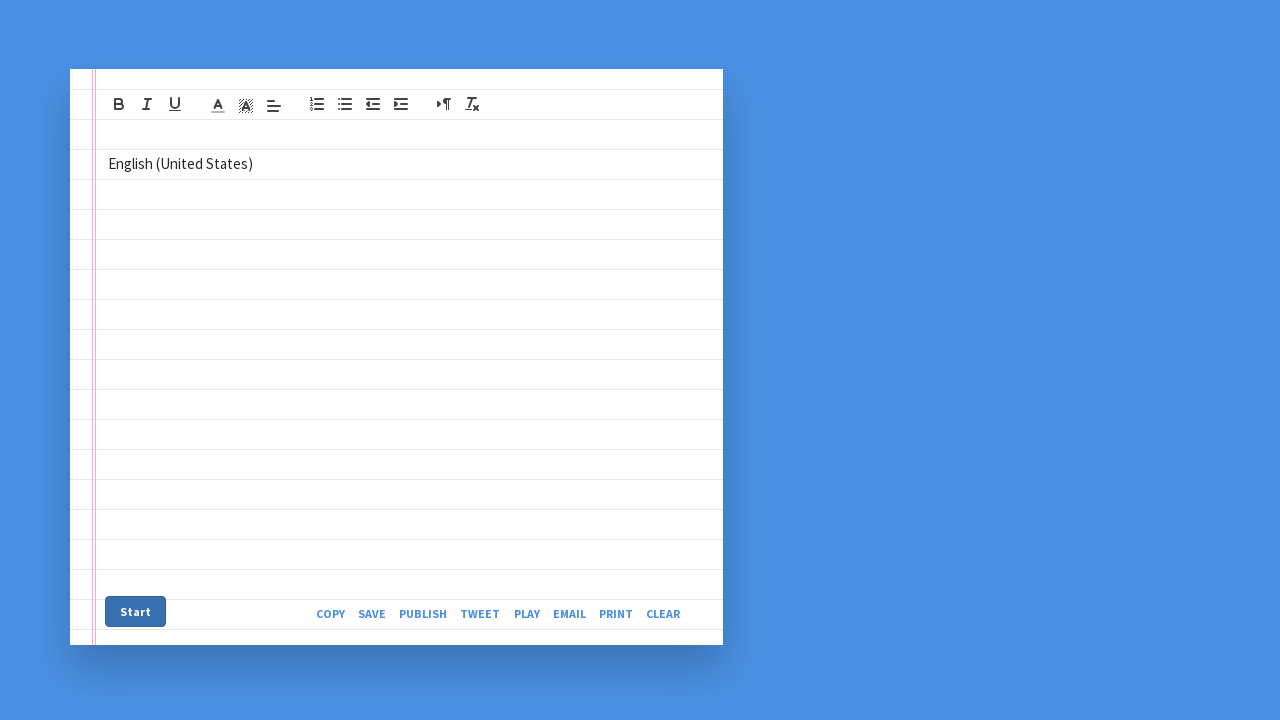

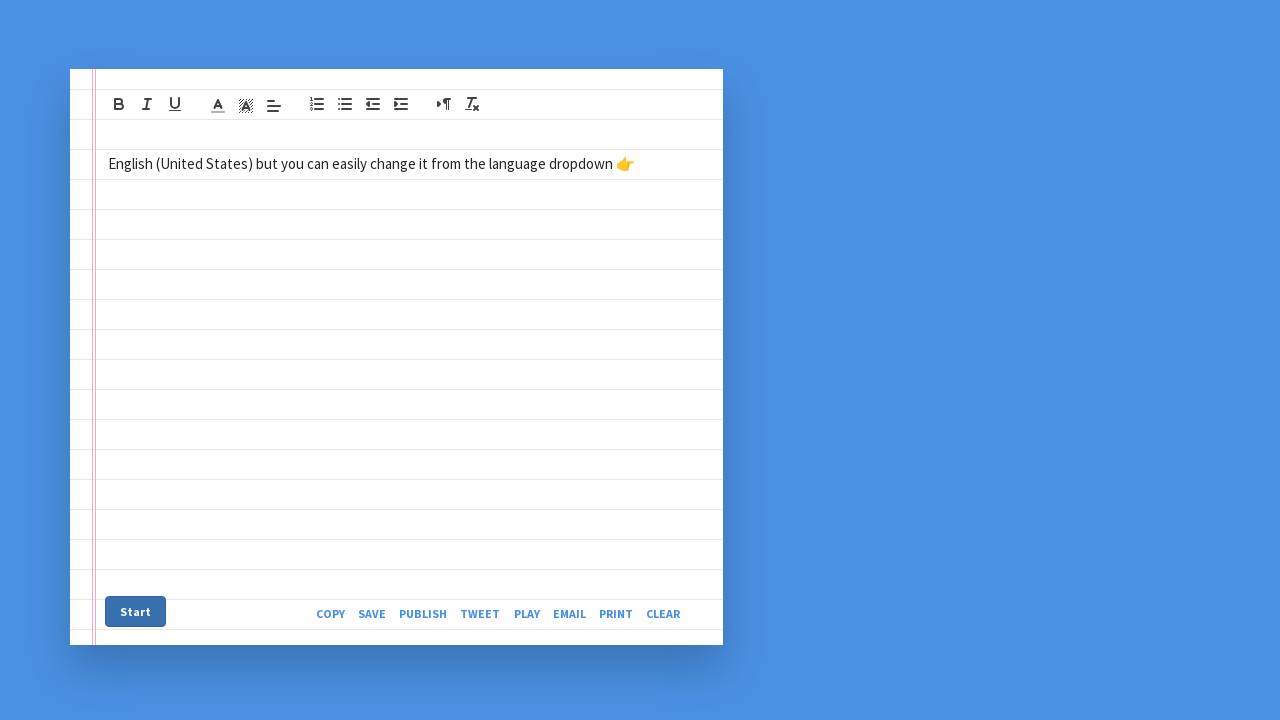